Navigates to UI Testing Playground and clicks on the Dynamic ID link to test dynamic element handling

Starting URL: http://uitestingplayground.com/

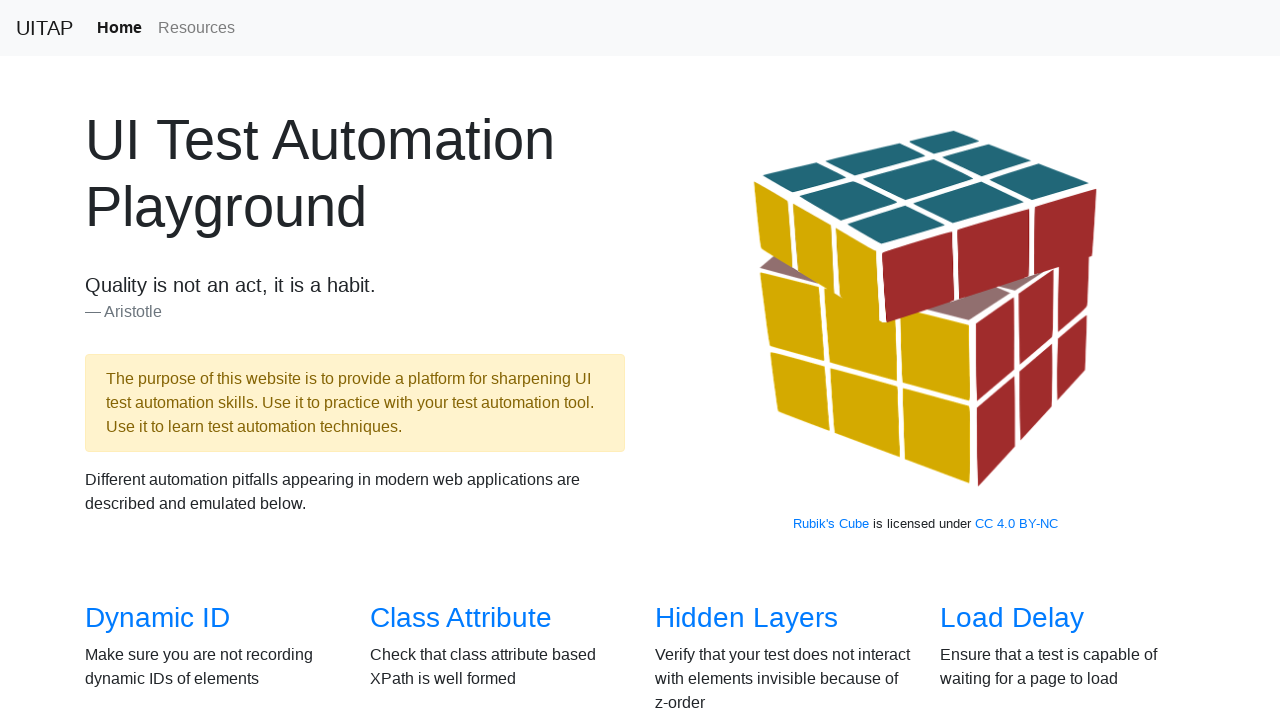

Navigated to UI Testing Playground home page
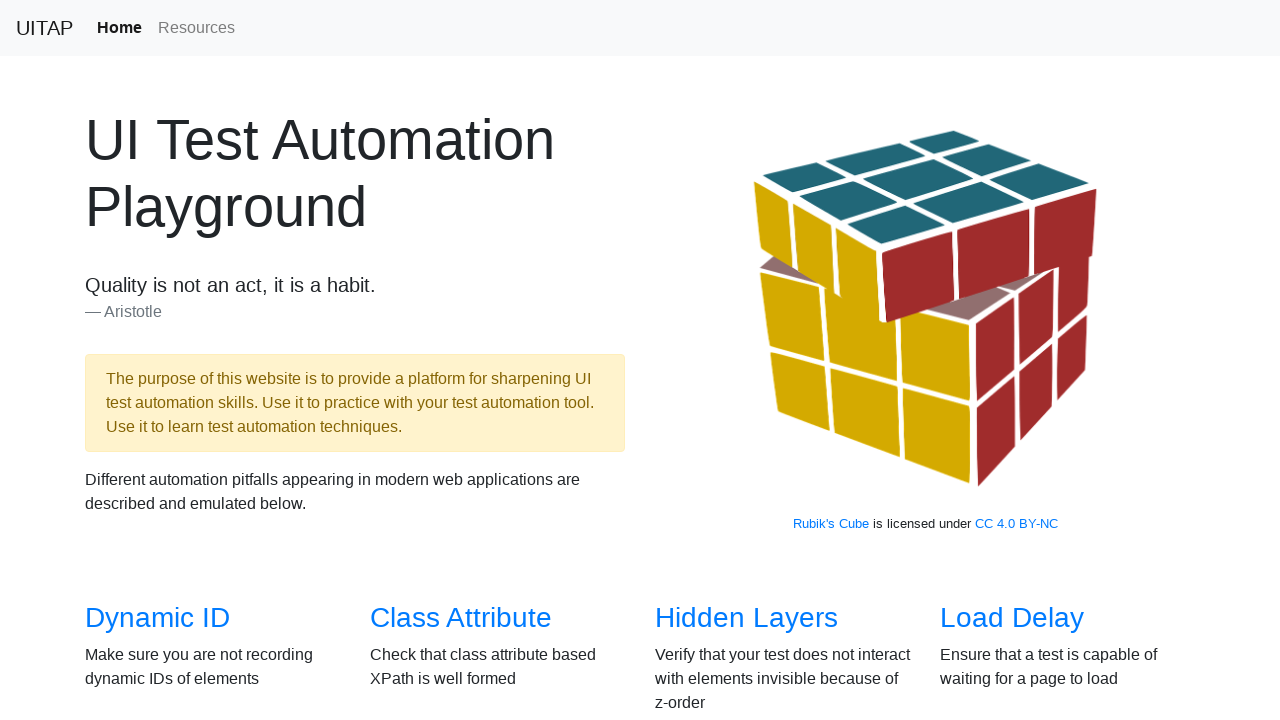

Clicked on Dynamic ID link to test dynamic element handling at (158, 618) on xpath=//a[text()='Dynamic ID']
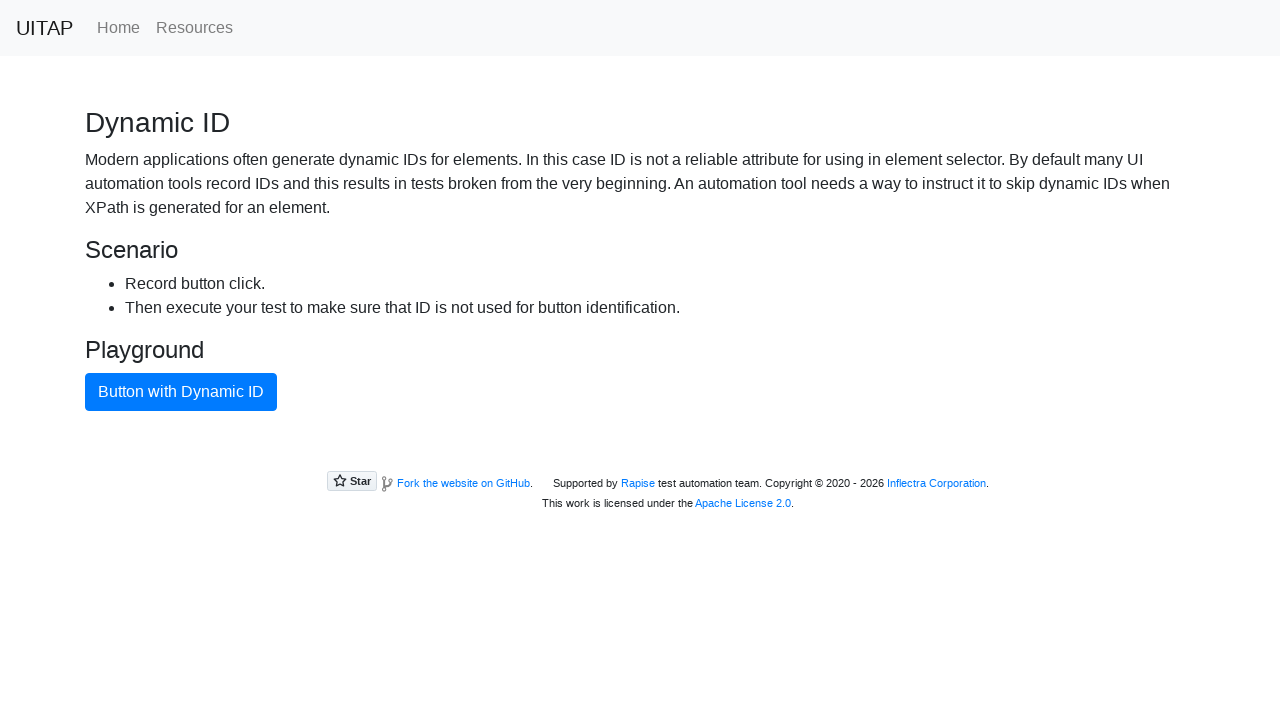

Waited for page to load (networkidle)
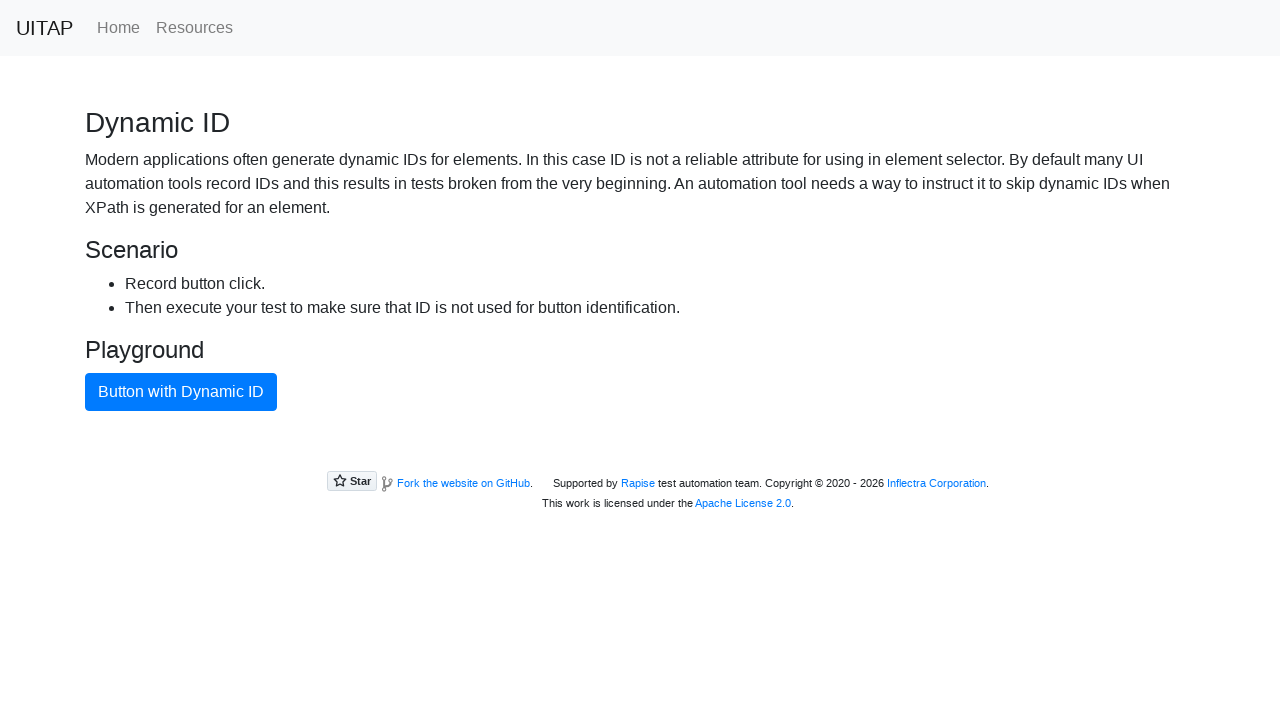

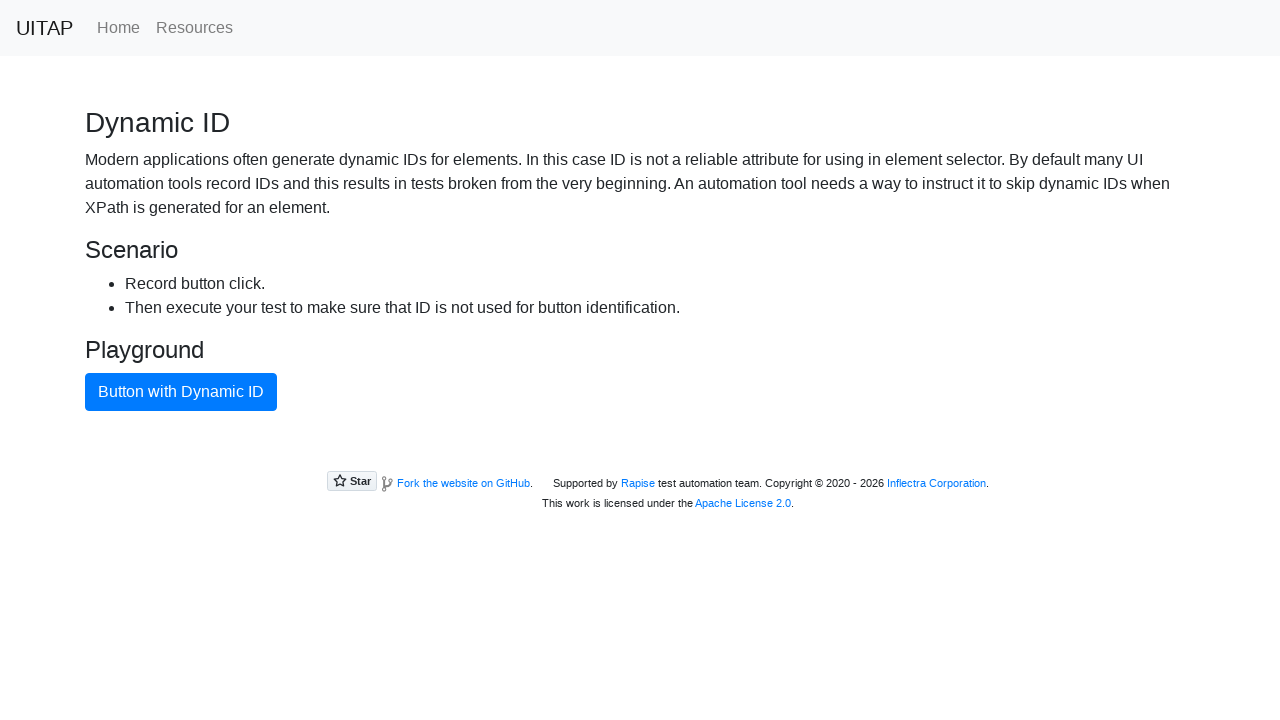